Tests adding specific grocery items (Cucumber, Brocolli, Beetroot) to cart by iterating through products and clicking "Add to cart" for matching items

Starting URL: https://rahulshettyacademy.com/seleniumPractise/

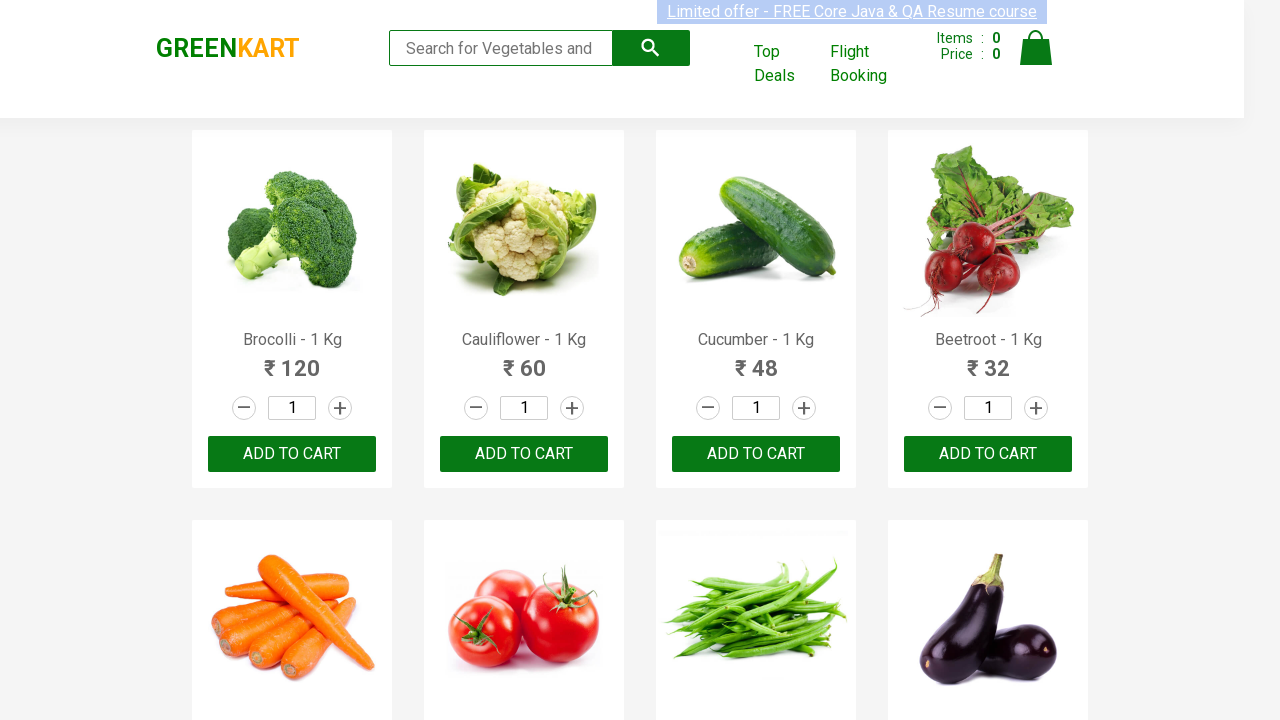

Waited for product names to load on the page
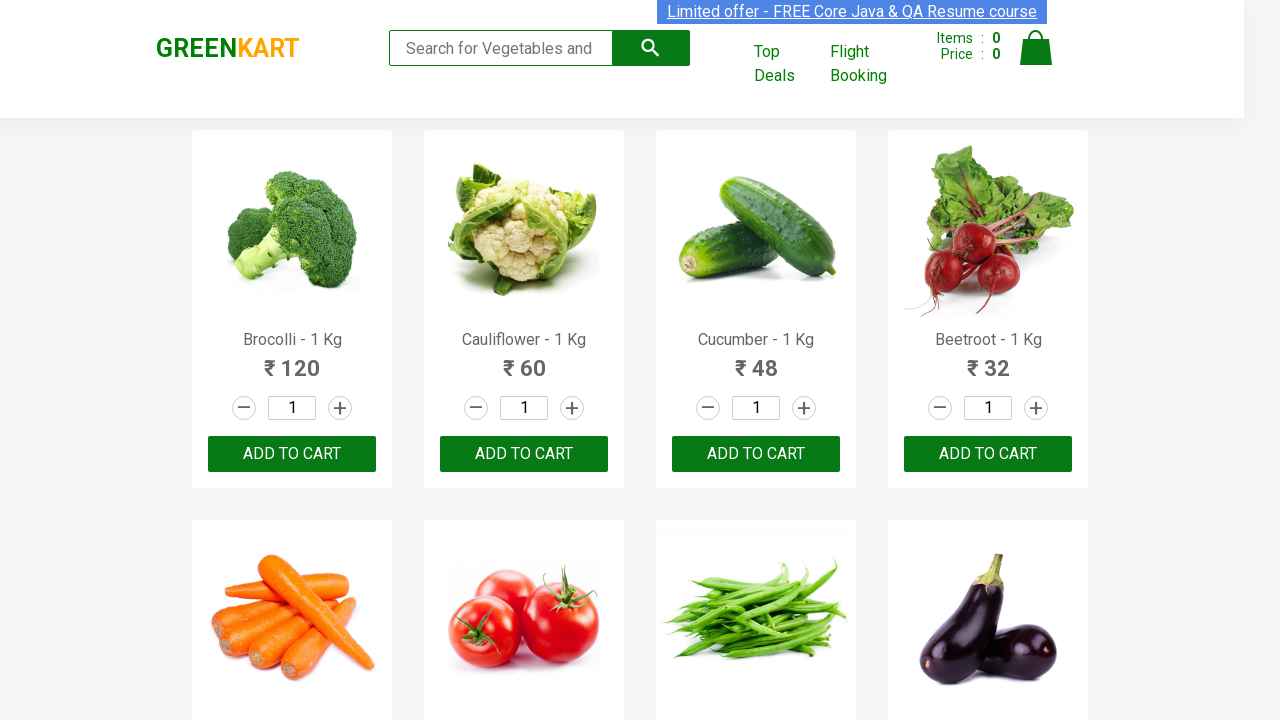

Retrieved all product elements from the page
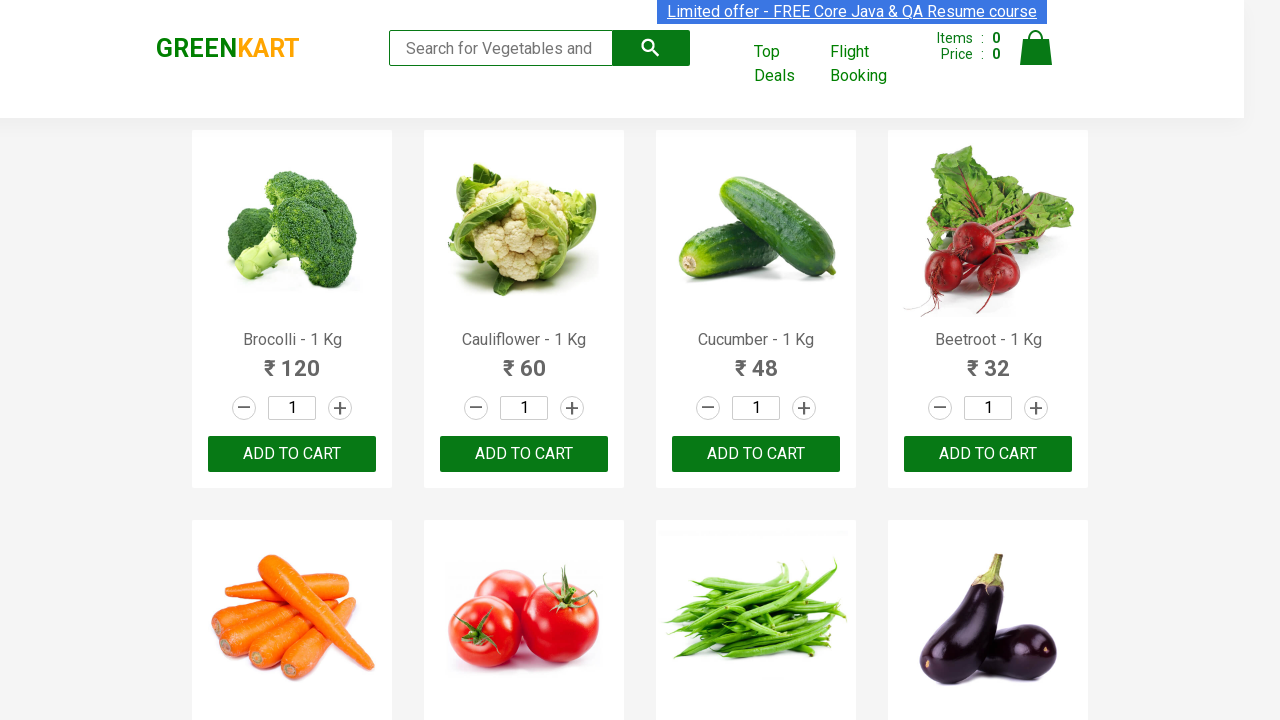

Clicked 'Add to cart' button for Brocolli at (292, 454) on xpath=//div[@class='product-action']/button >> nth=0
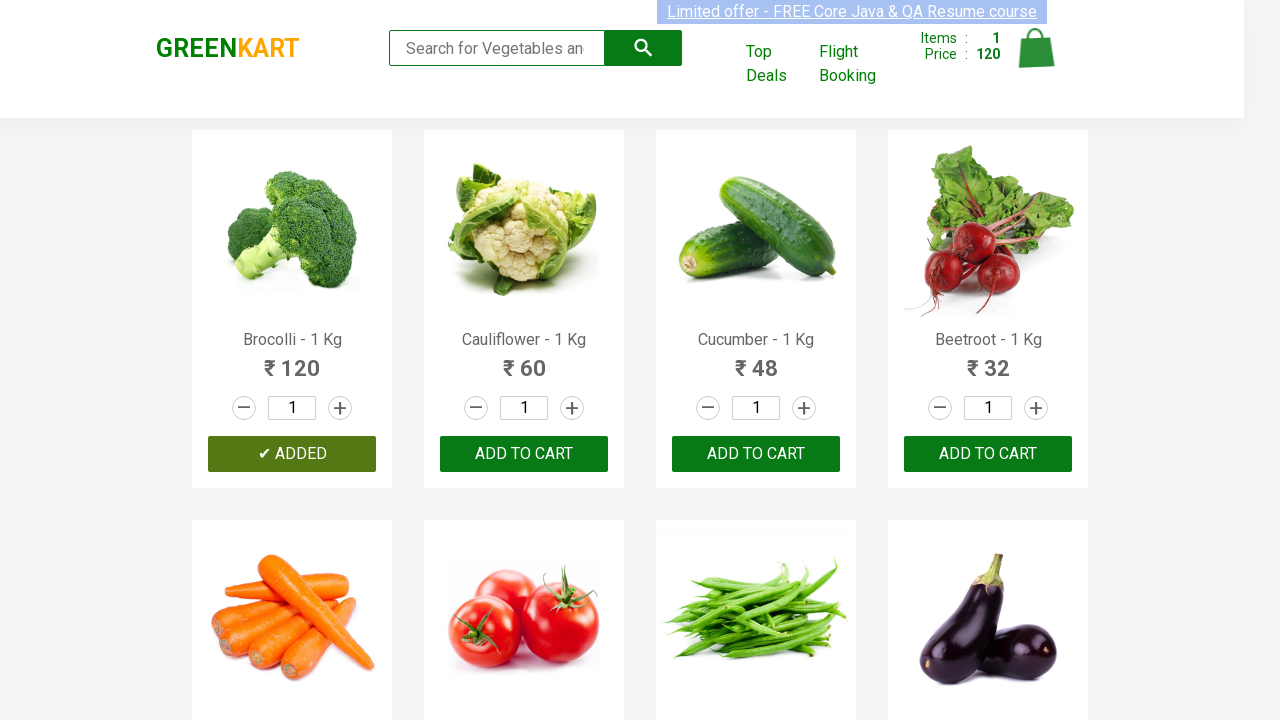

Clicked 'Add to cart' button for Cucumber at (756, 454) on xpath=//div[@class='product-action']/button >> nth=2
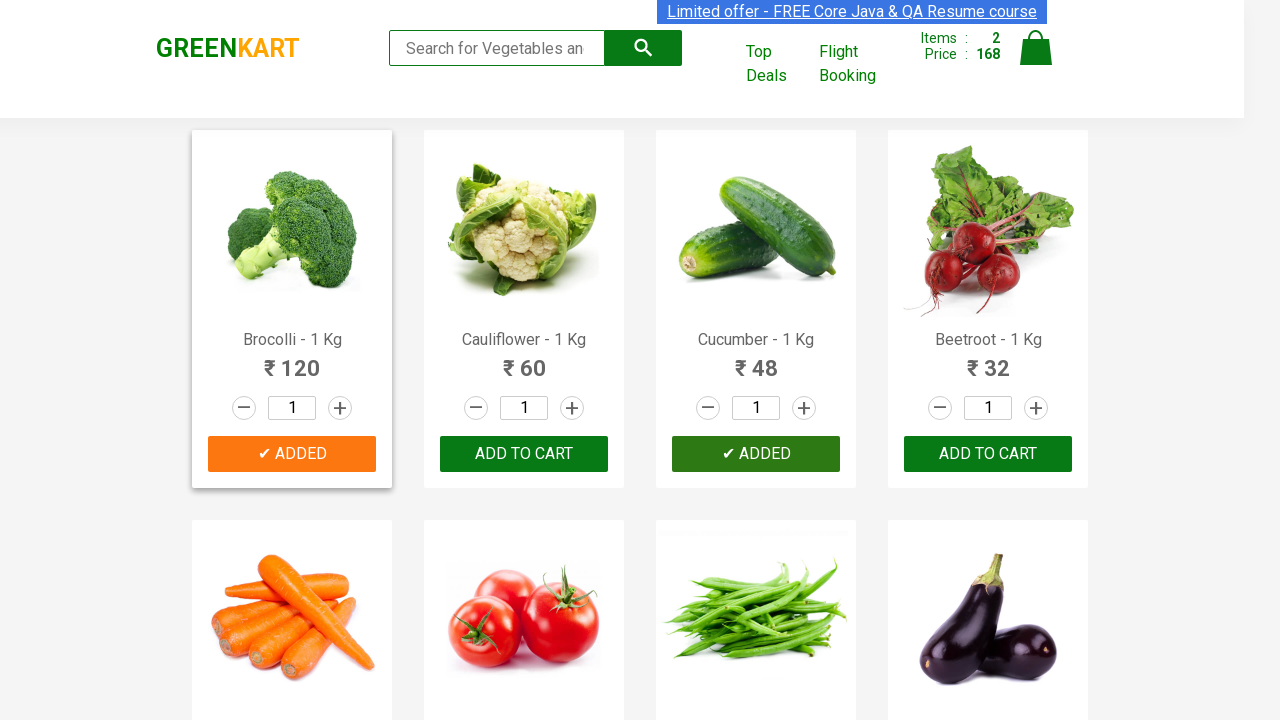

Clicked 'Add to cart' button for Beetroot at (988, 454) on xpath=//div[@class='product-action']/button >> nth=3
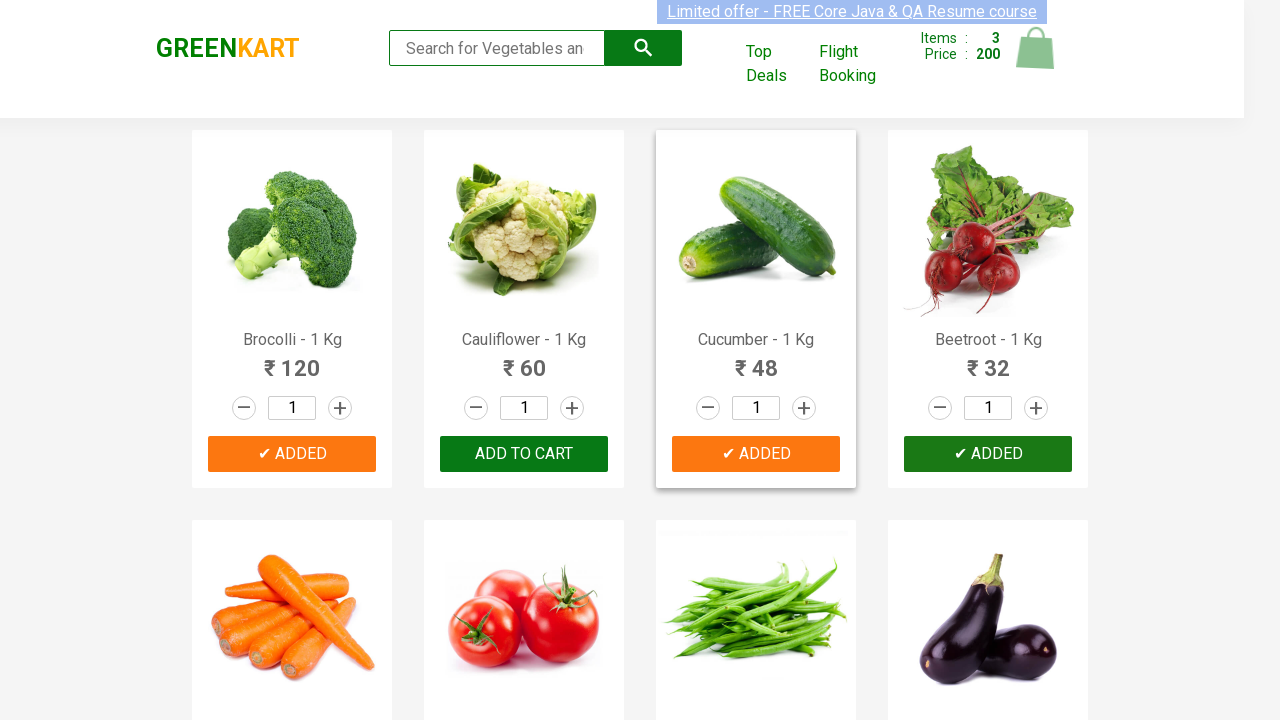

All 3 required items (Cucumber, Brocolli, Beetroot) have been added to cart
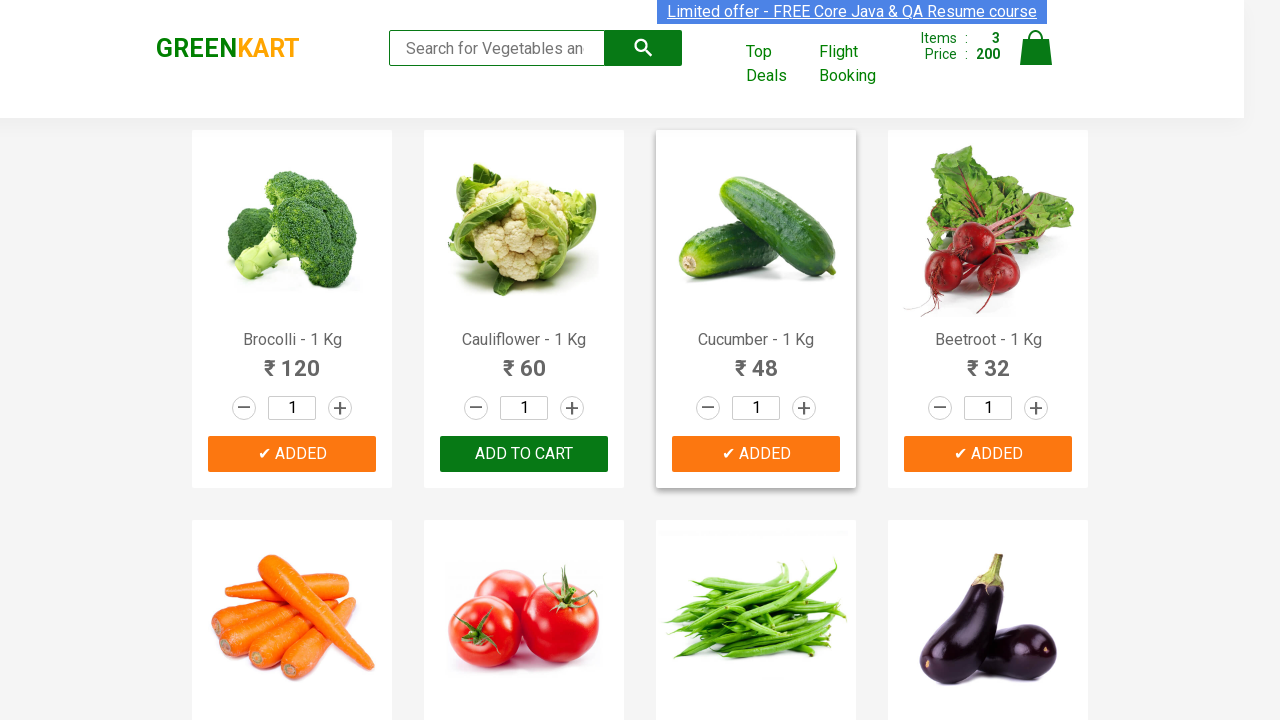

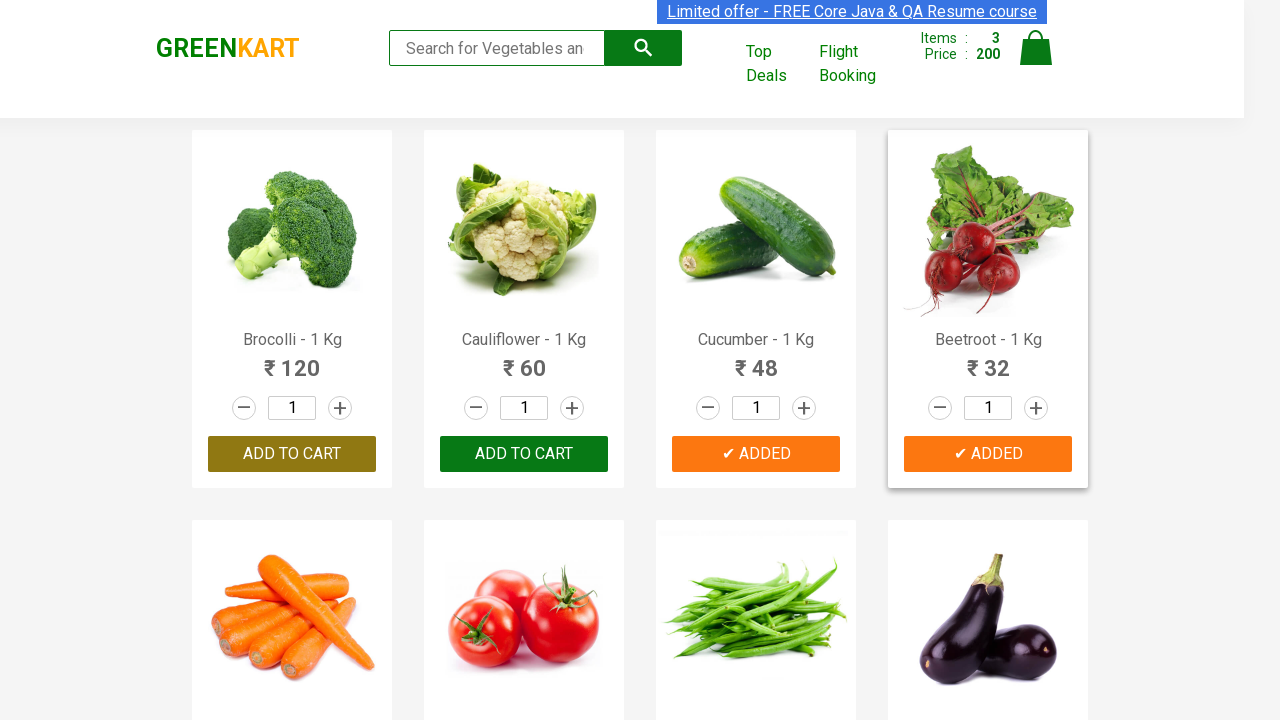